Navigates to Unicode charts page, finds and clicks on the Basic Latin (ASCII) link to load a PDF

Starting URL: http://www.unicode.org/charts/

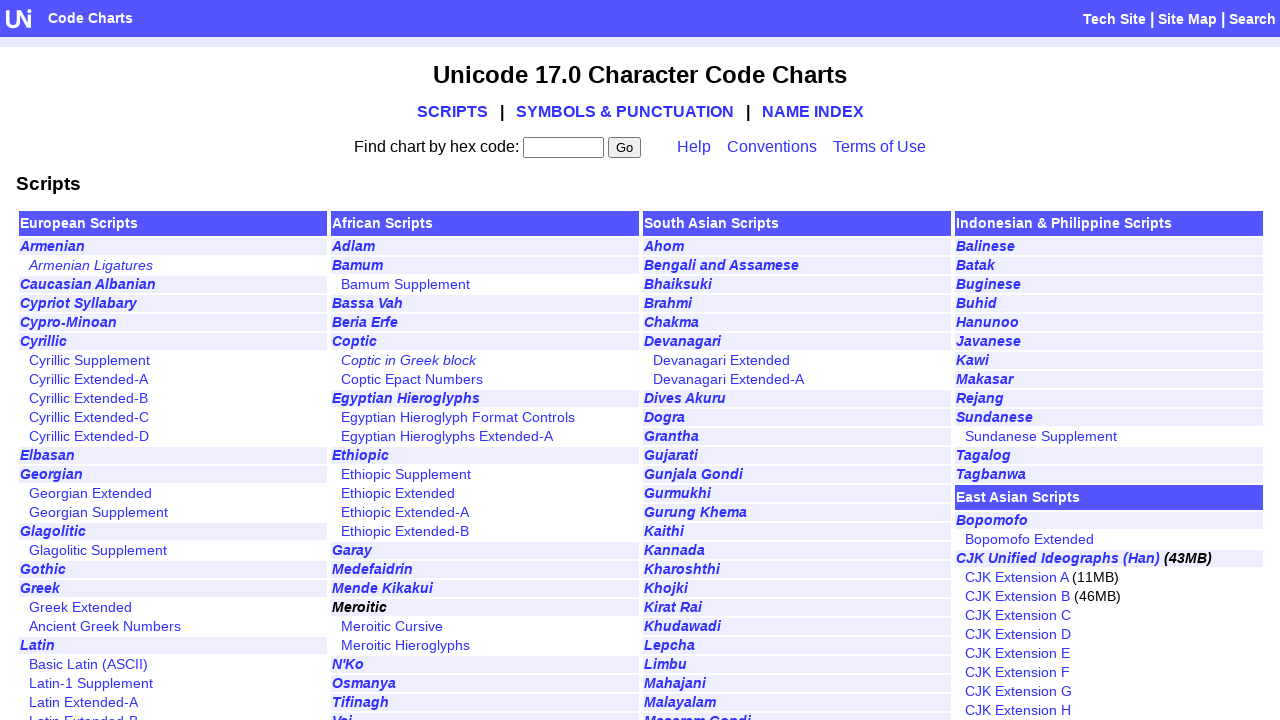

Navigated to Unicode charts page
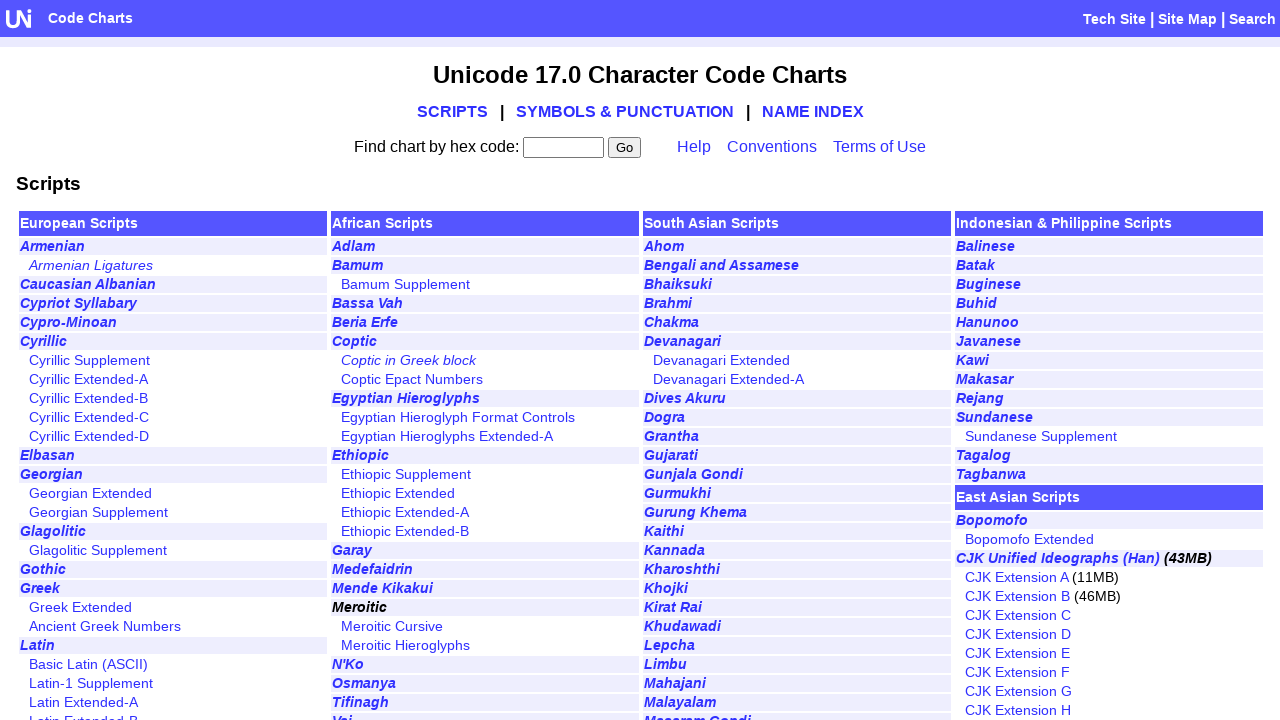

Clicked on the Basic Latin (ASCII) link to load PDF at (89, 665) on a:has-text('Basic Latin (ASCII)')
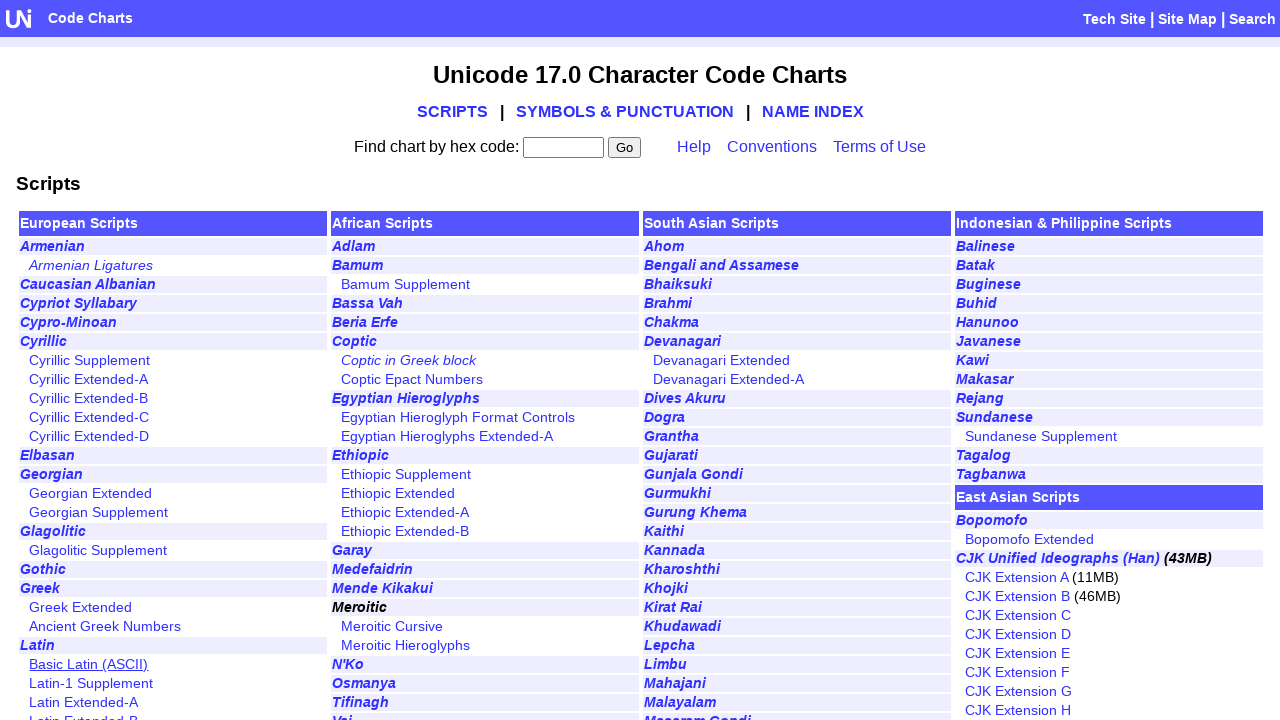

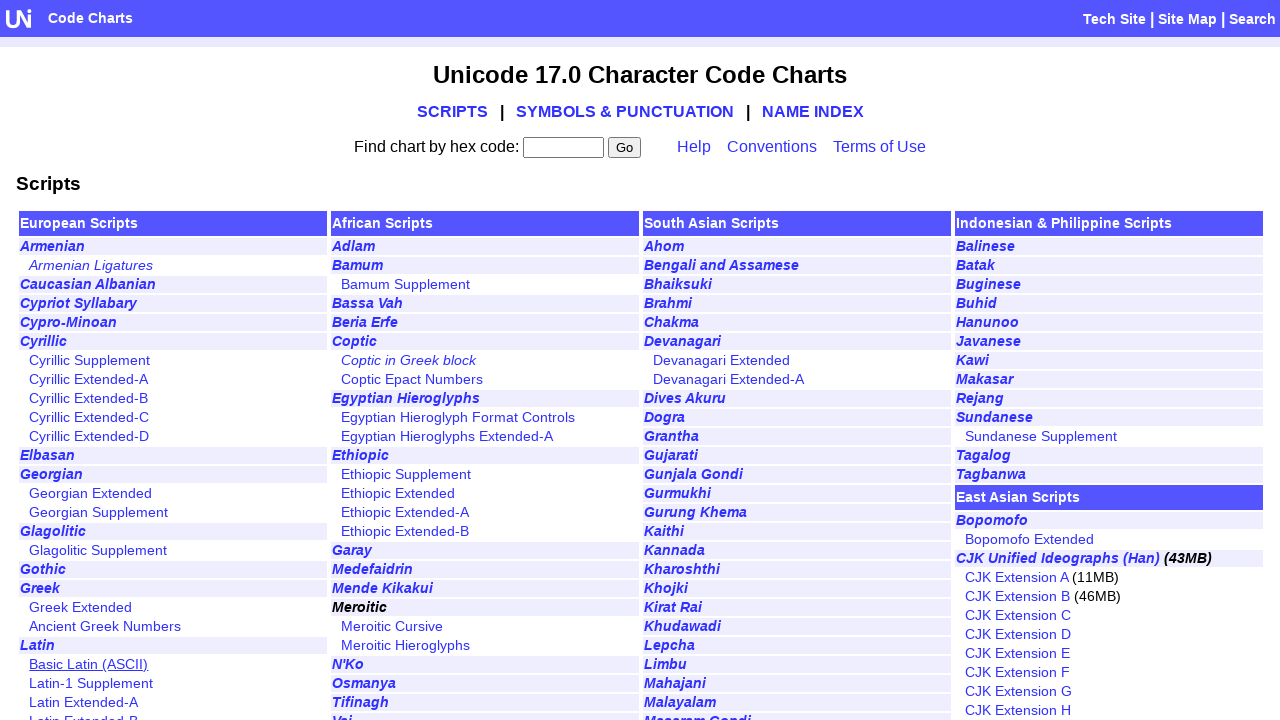